Tests the Chinese calligraphy dictionary search functionality by entering a Chinese character, selecting a calligraphy style from a dropdown, and submitting the search form to view results.

Starting URL: https://www.shufazidian.com/s.php

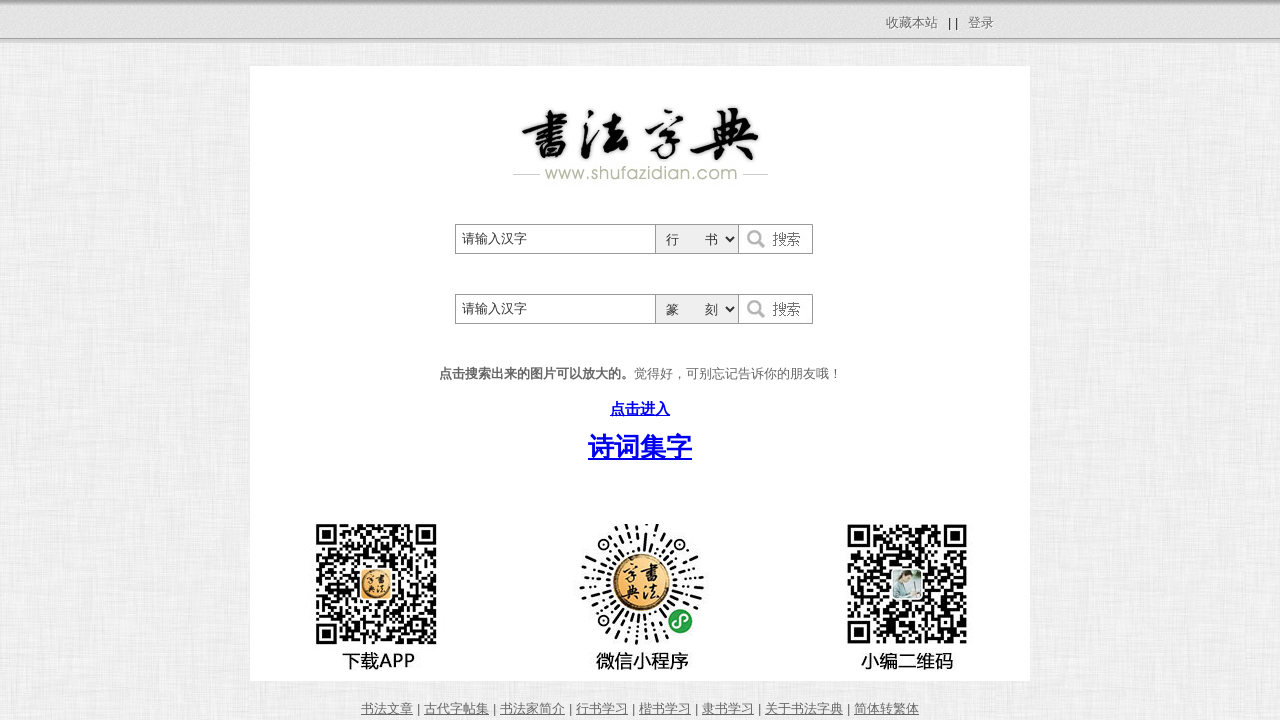

Filled search field with Chinese character '龍' (dragon) on #wd
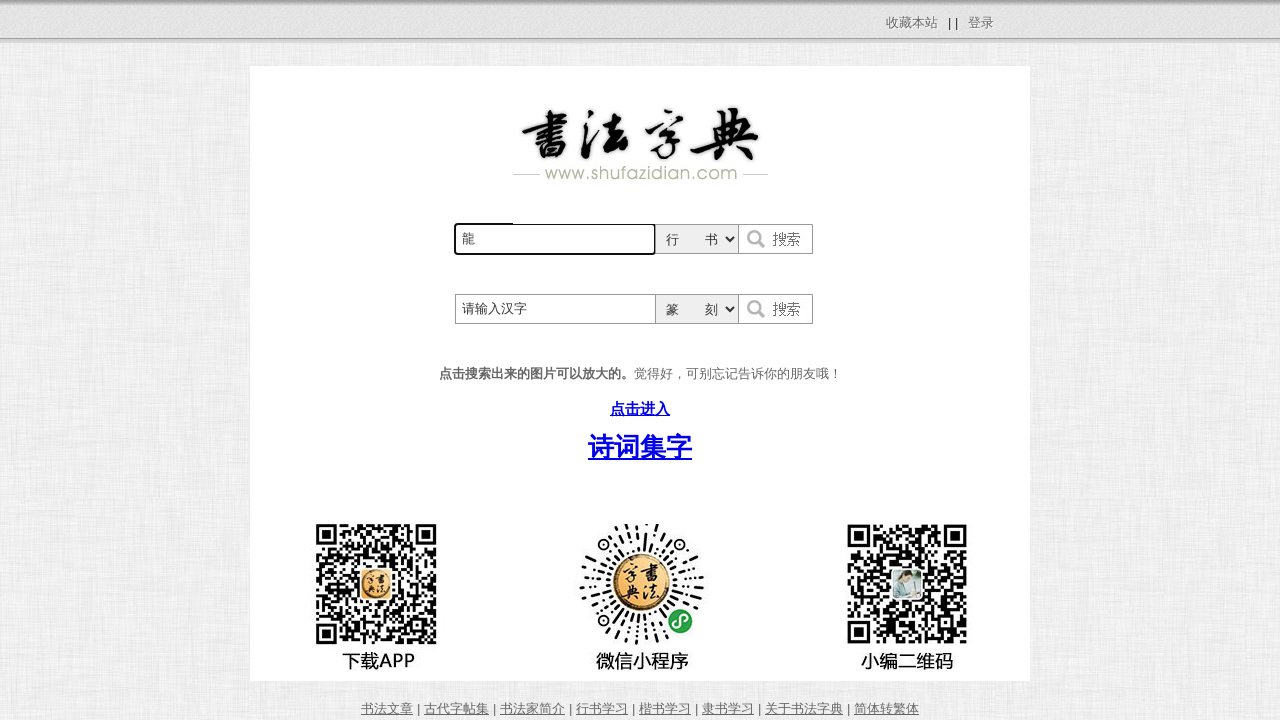

Selected calligraphy style '楷書' (Regular Script) from dropdown on #sort
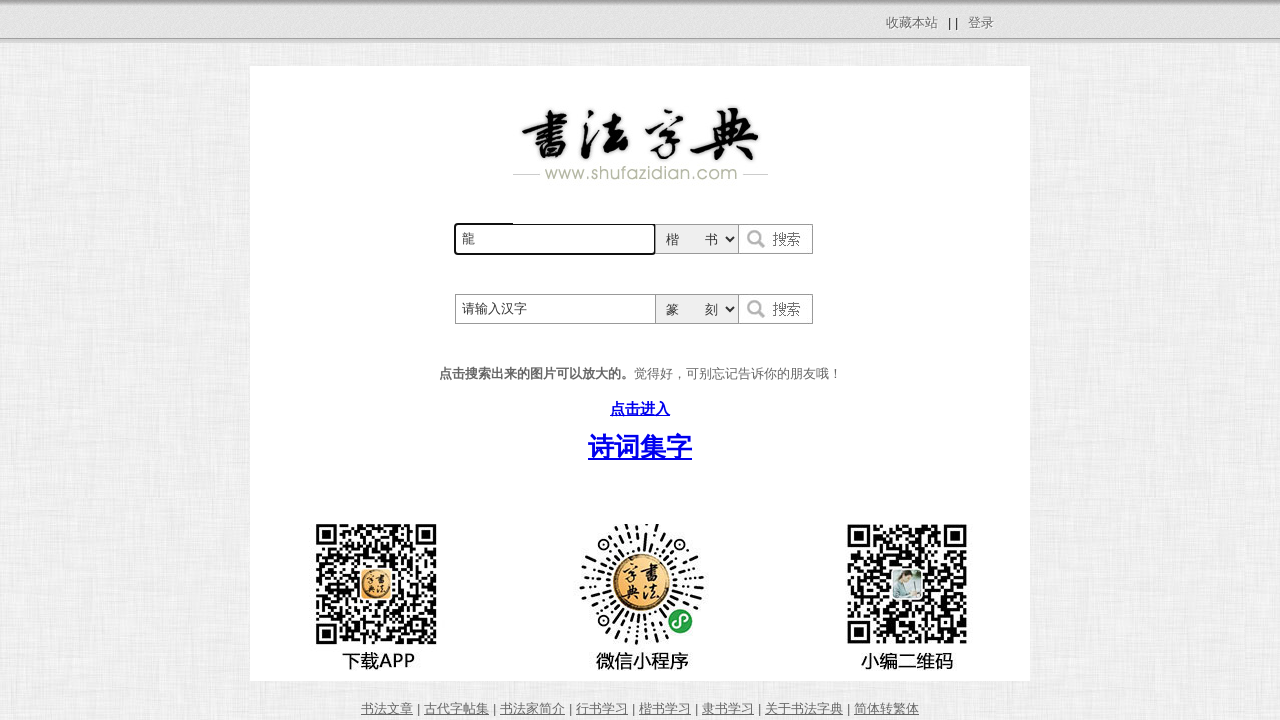

Clicked submit button to search calligraphy at (776, 239) on form[name='form1'] button[type='submit']
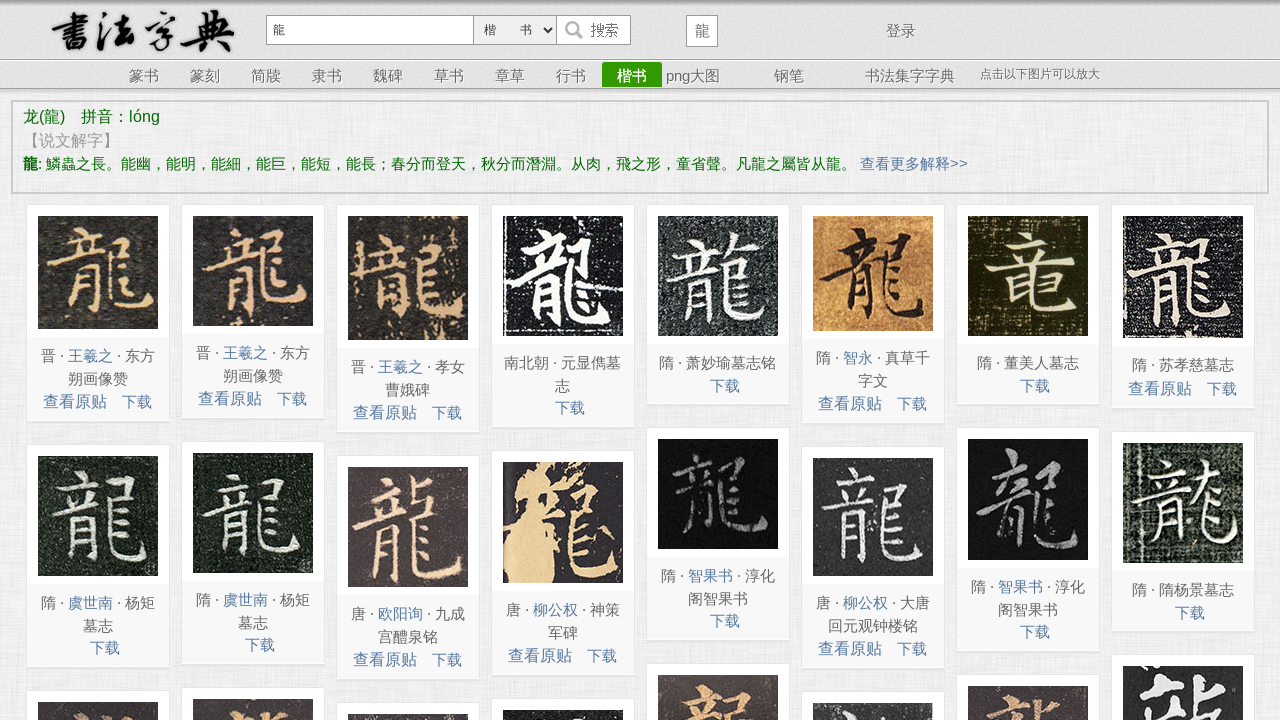

Search results with calligraphy images loaded successfully
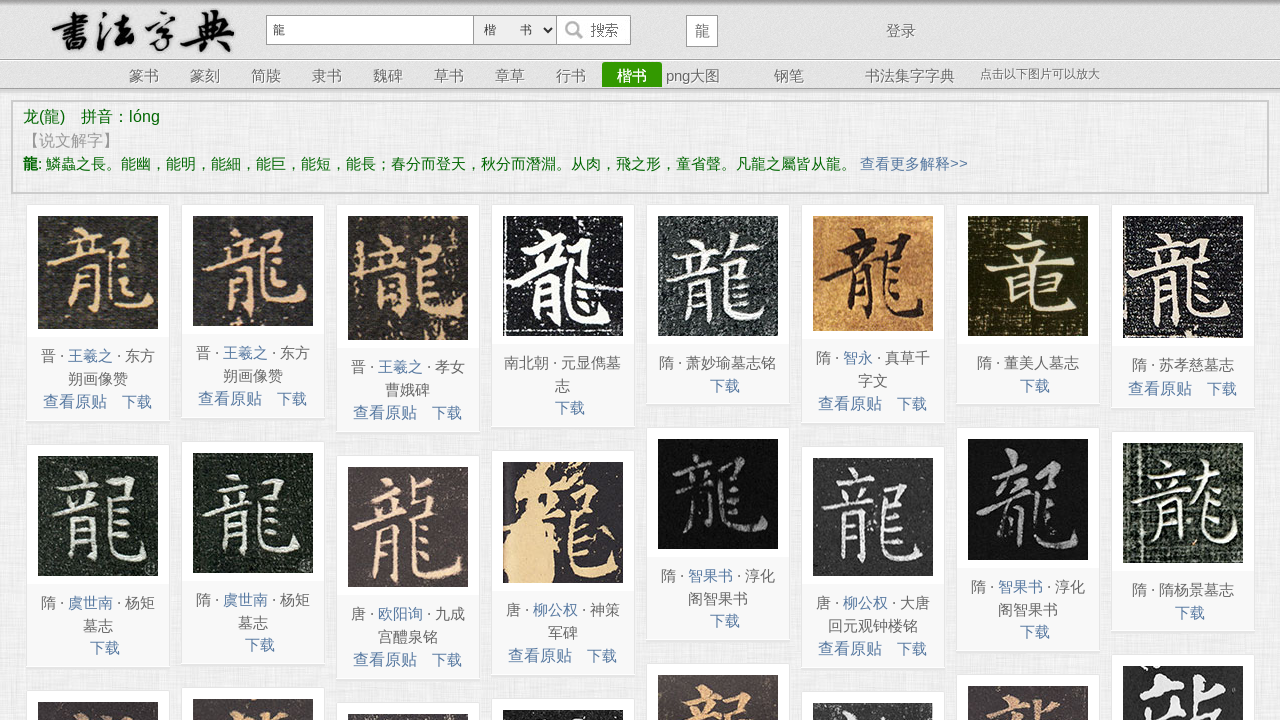

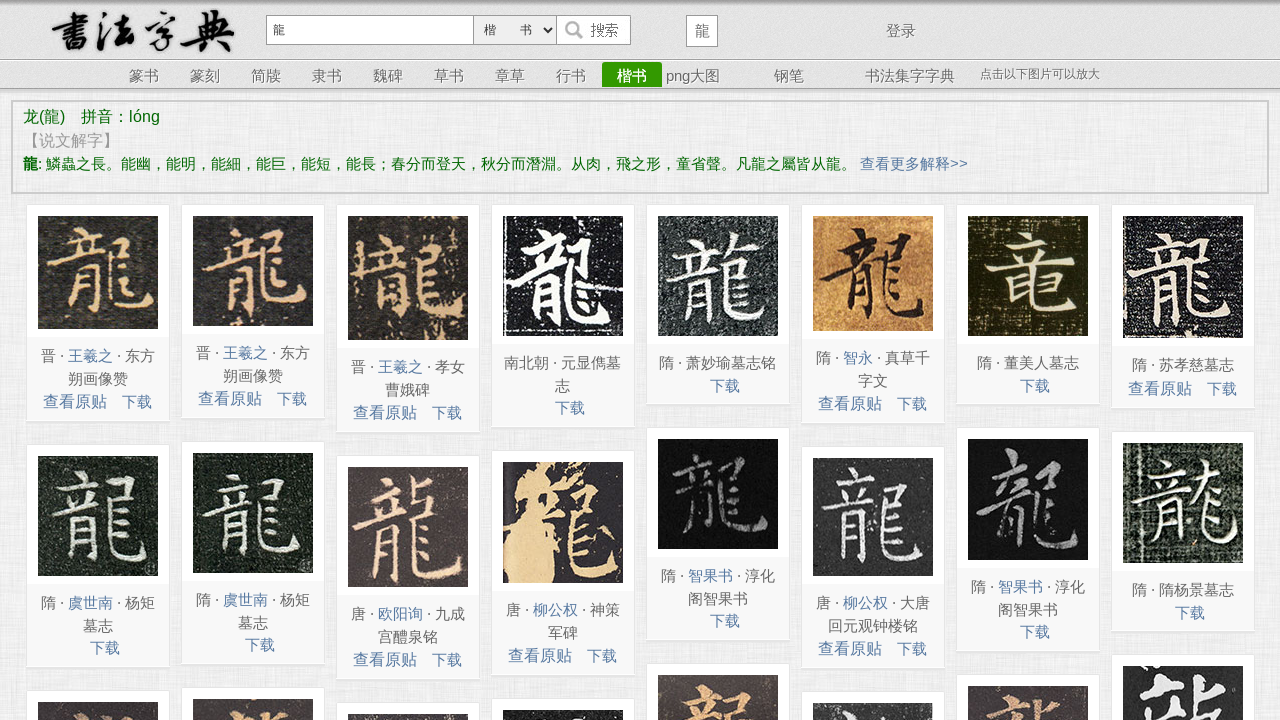